Tests basic browser navigation functionality by navigating to a page, then using back, forward, and refresh navigation actions.

Starting URL: https://telranedu.web.app/

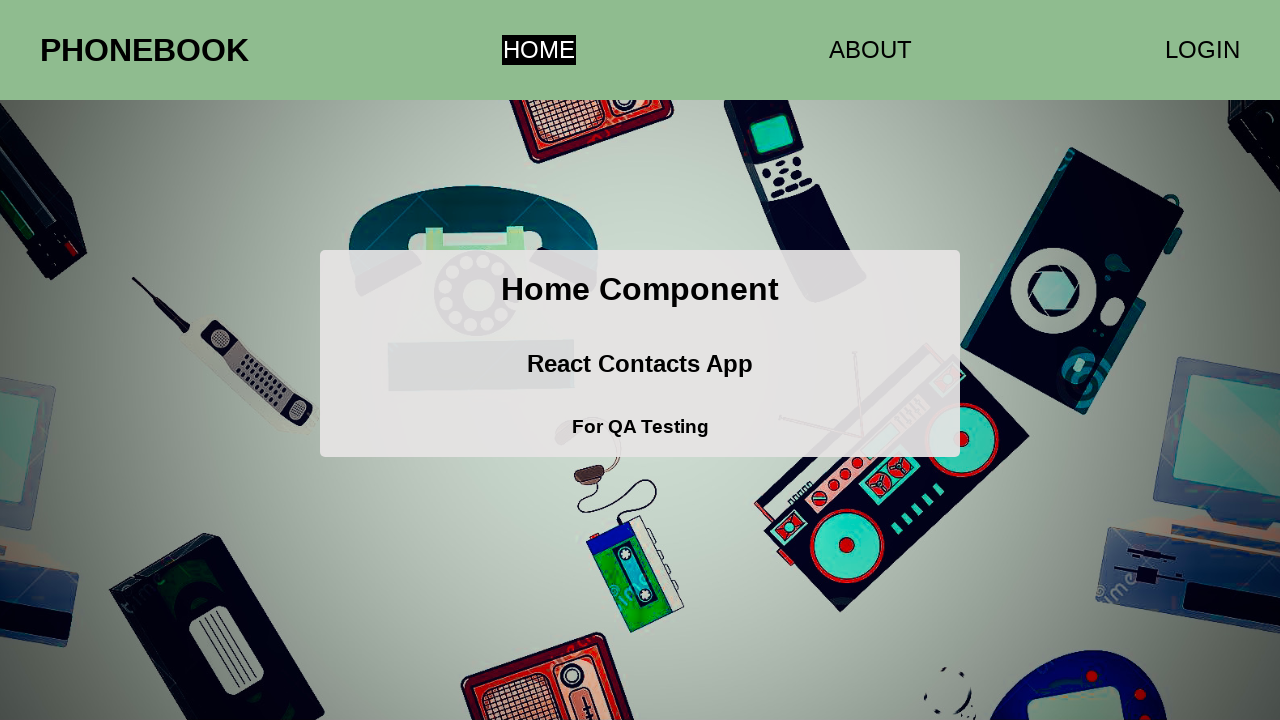

Navigated back to previous page in history
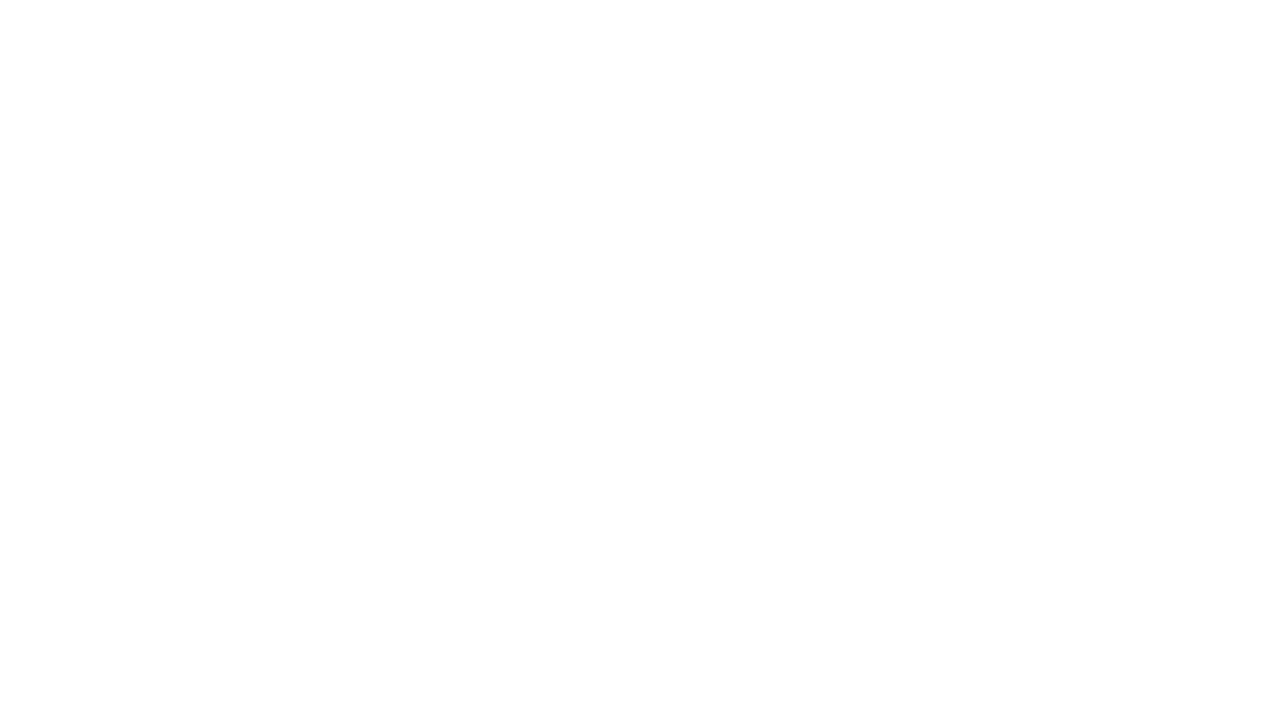

Navigated forward to the original page
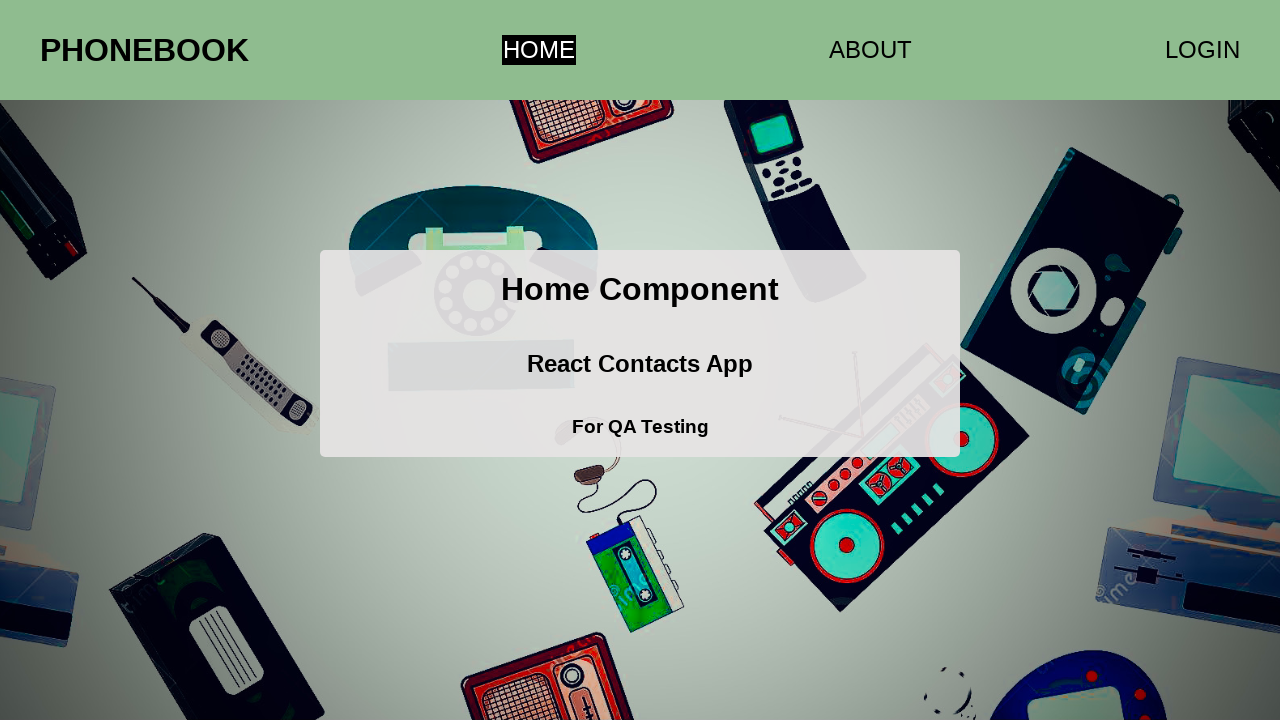

Refreshed the current page
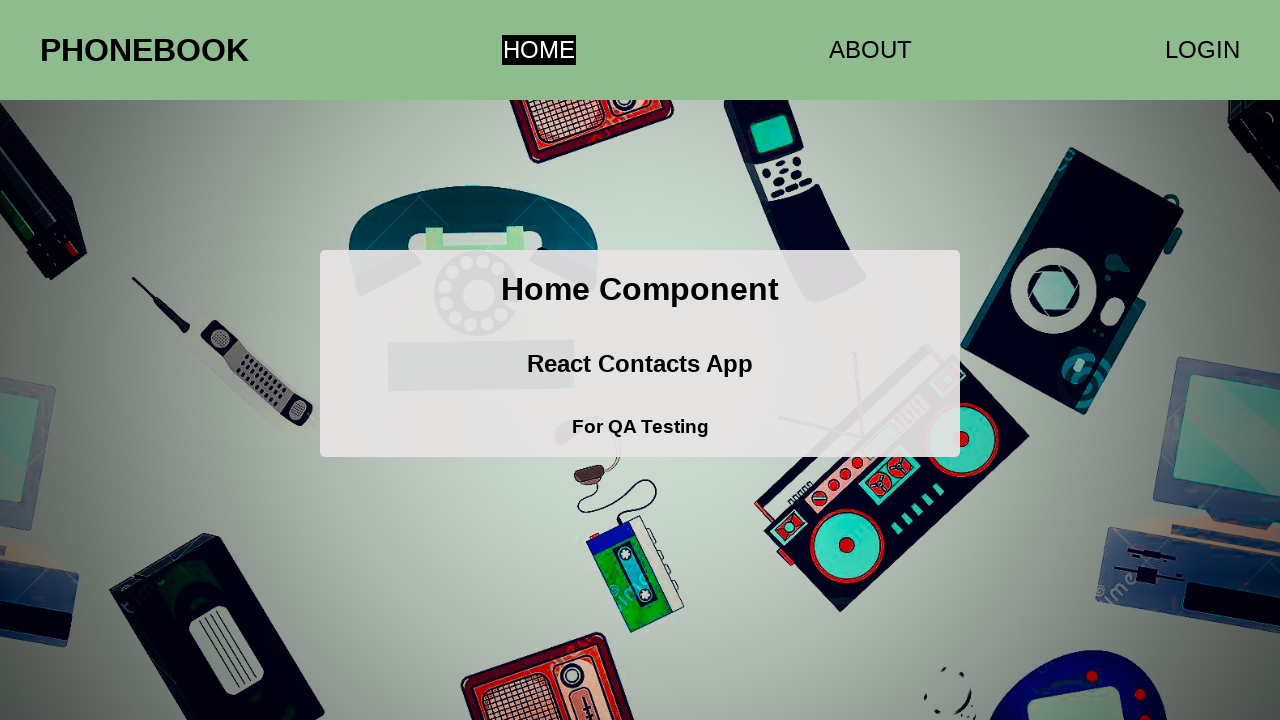

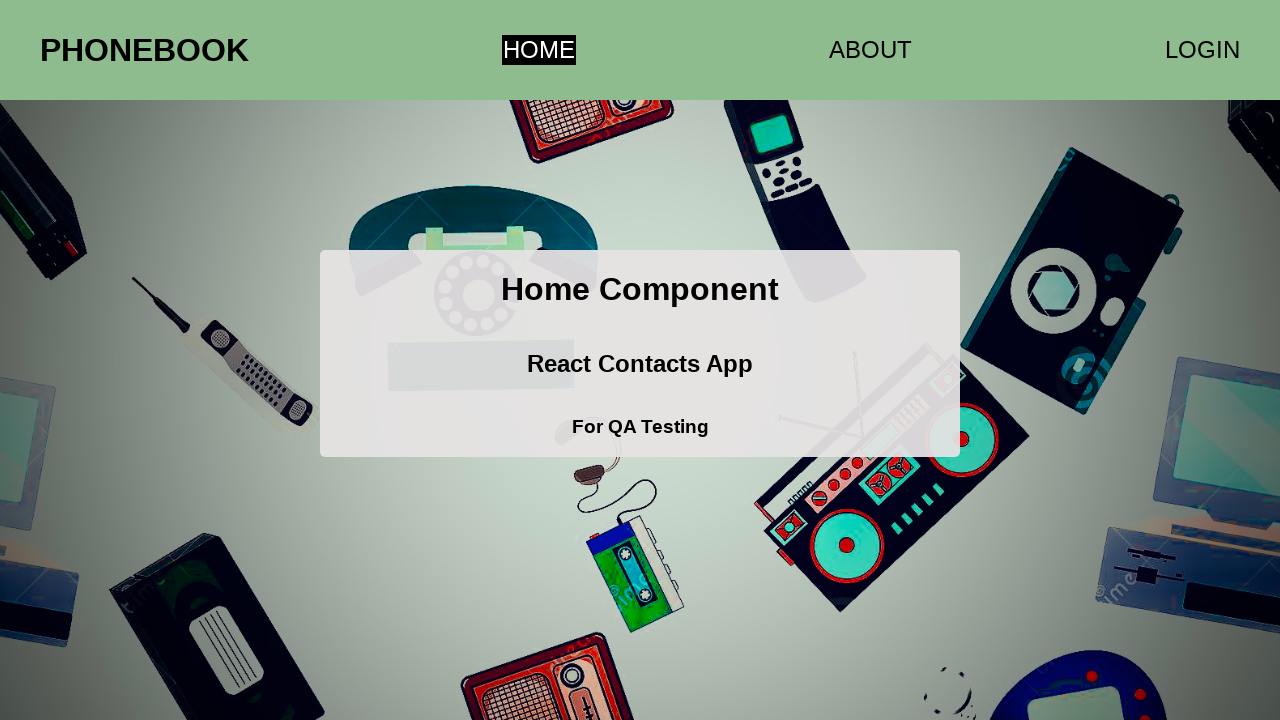